Navigates to the Acko two-wheeler insurance page, resizes viewport to full page height, and waits for content to load

Starting URL: https://www.acko.com/two-wheeler-insurance/

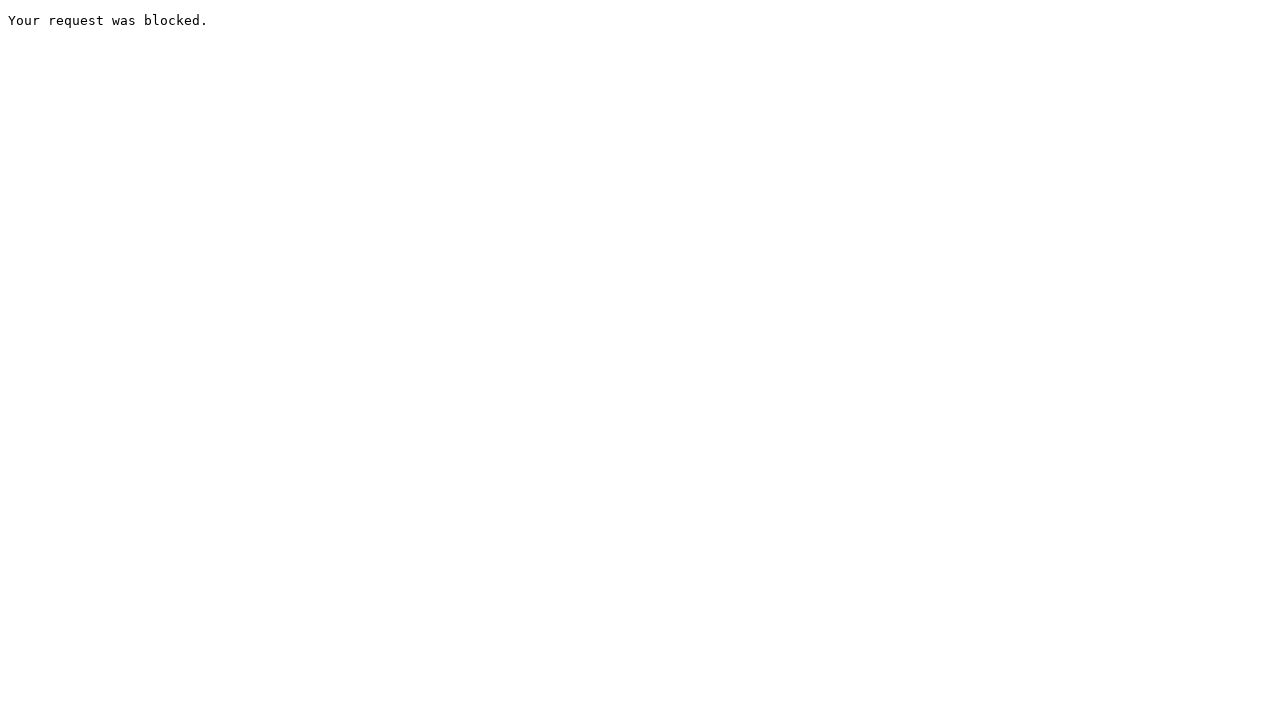

Navigated to Acko two-wheeler insurance page
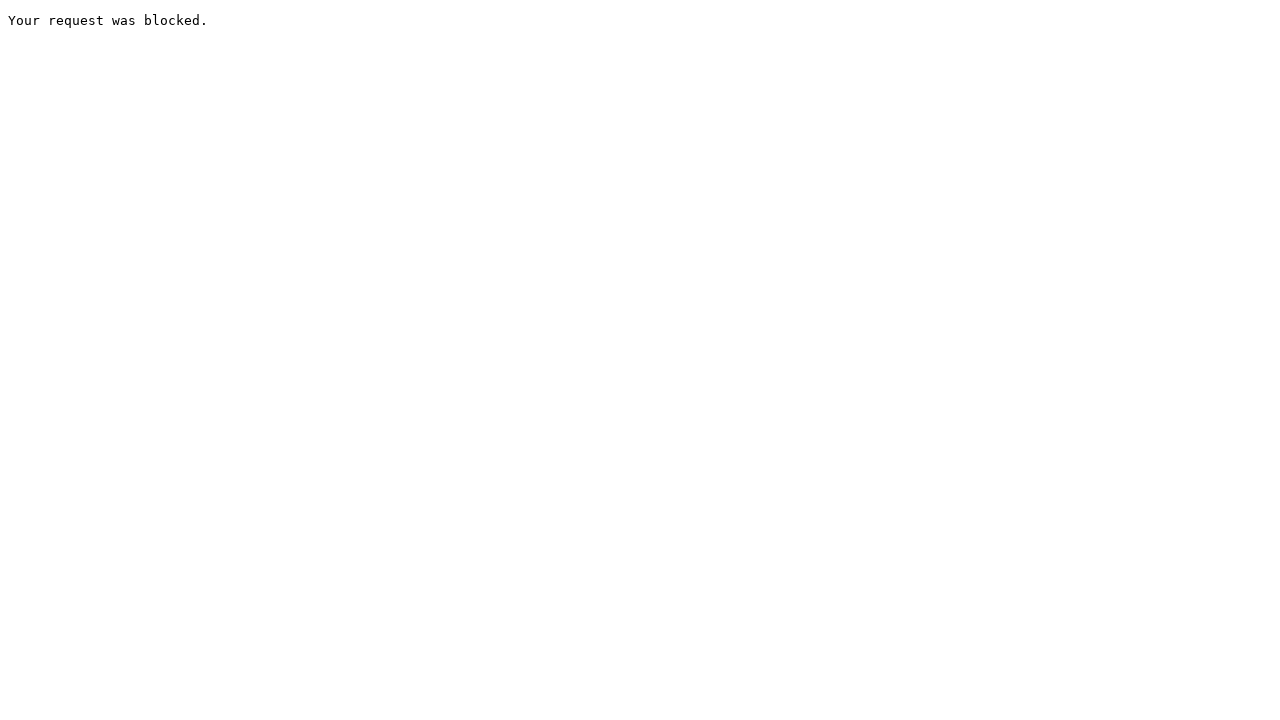

Retrieved body scroll height for full page coverage
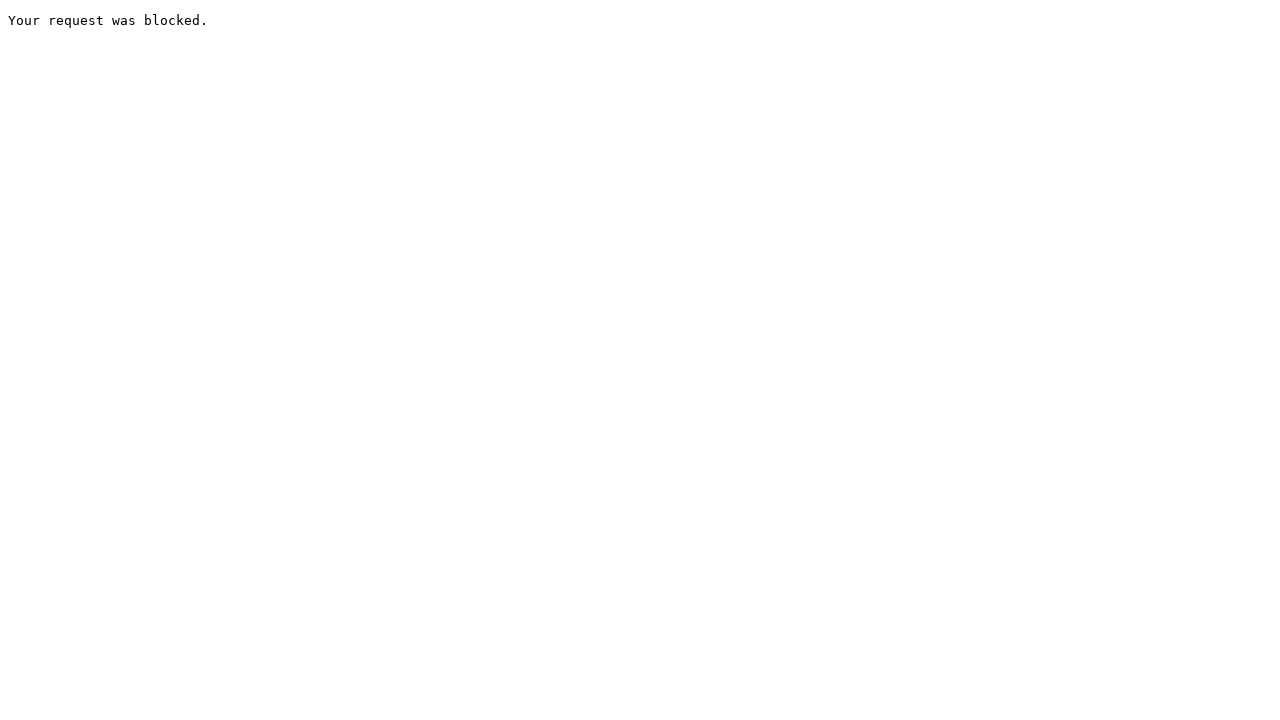

Resized viewport to full page height (1100x15)
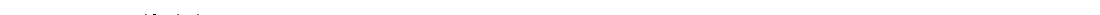

Waited 3 seconds for page content to stabilize
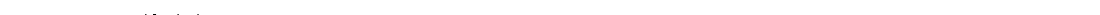

Waited for network idle state - all content loaded
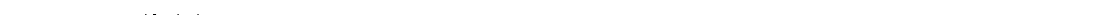

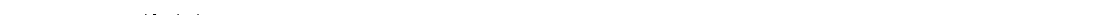